Tests marking all todo items as completed using the toggle all checkbox

Starting URL: https://demo.playwright.dev/todomvc

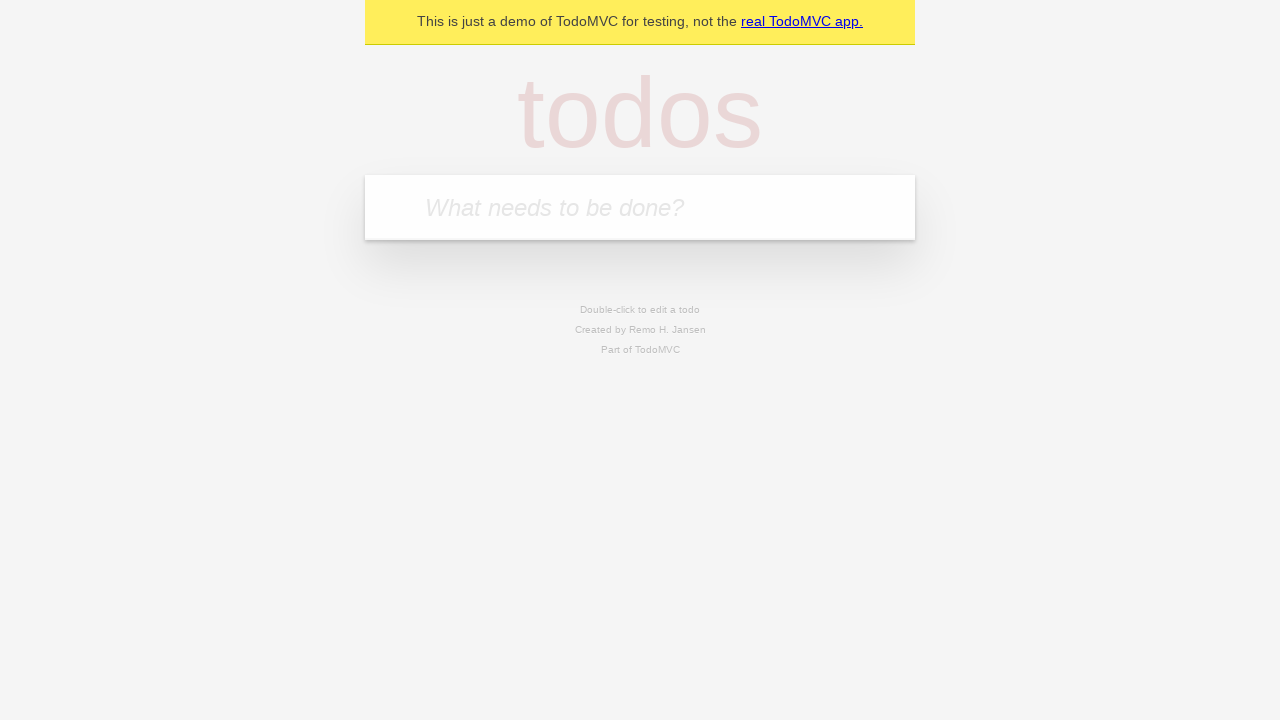

Located the todo input field
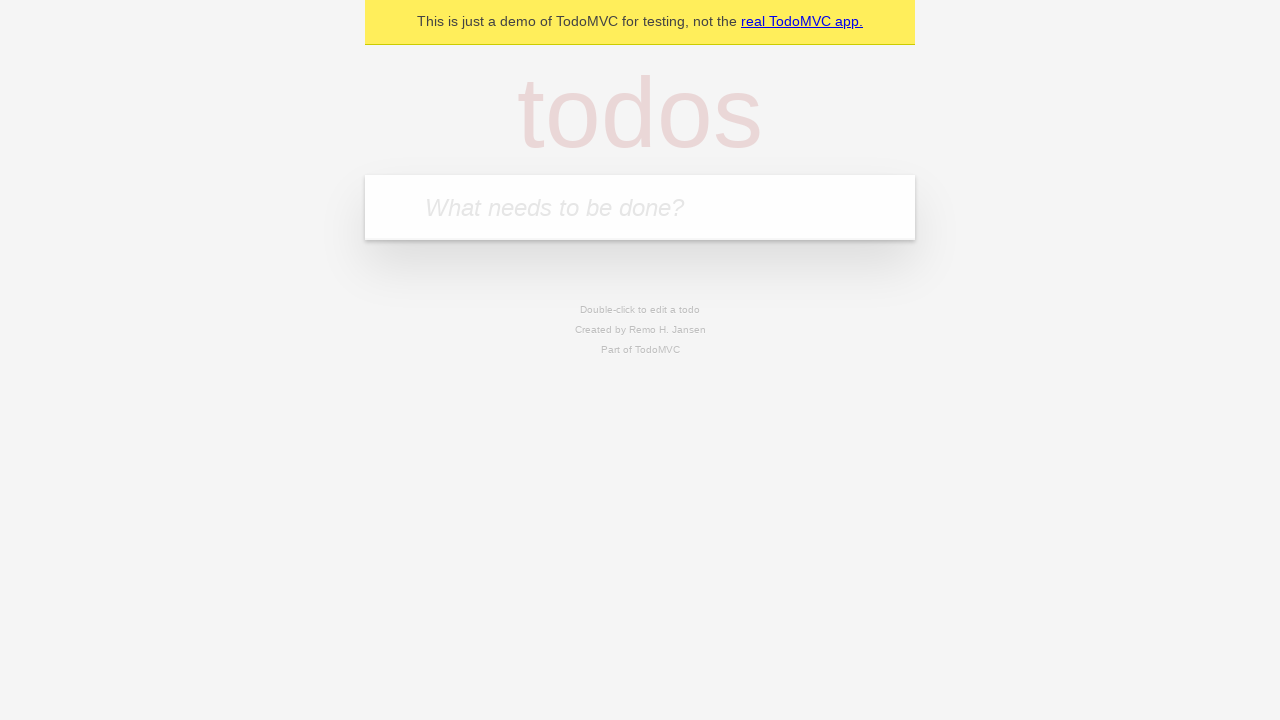

Filled todo input with 'buy some cheese' on internal:attr=[placeholder="What needs to be done?"i]
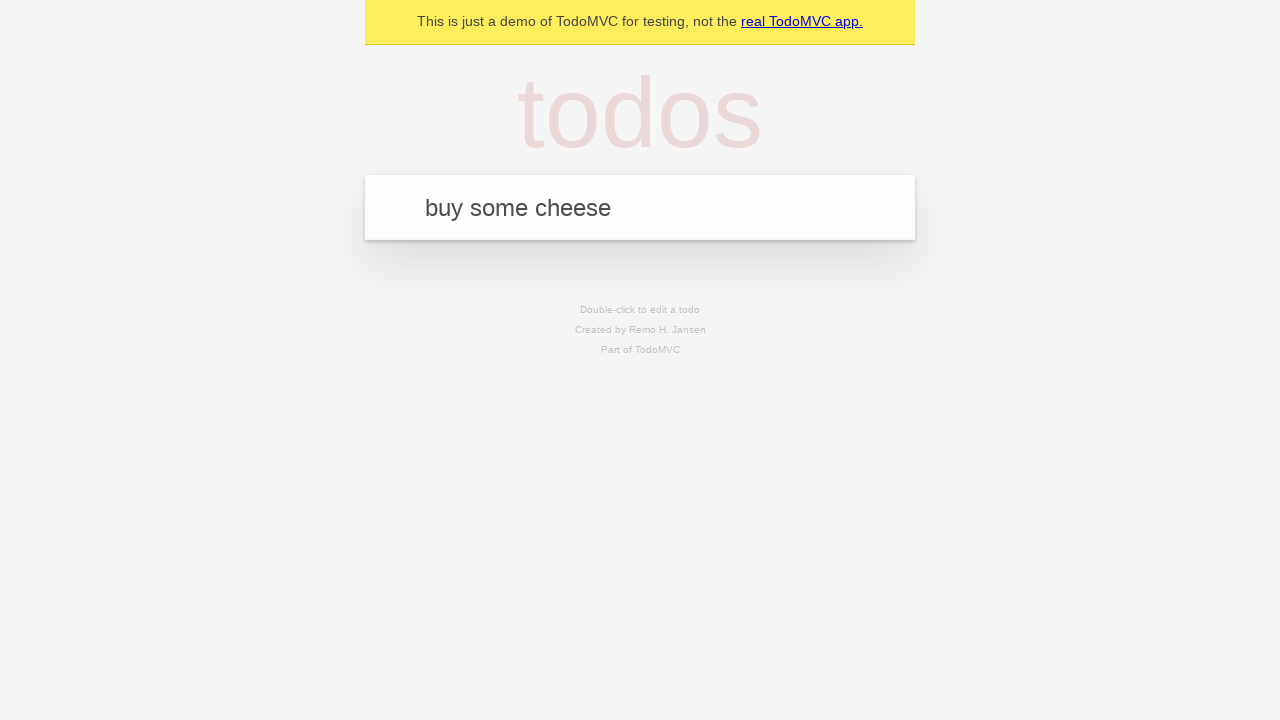

Pressed Enter to create todo 'buy some cheese' on internal:attr=[placeholder="What needs to be done?"i]
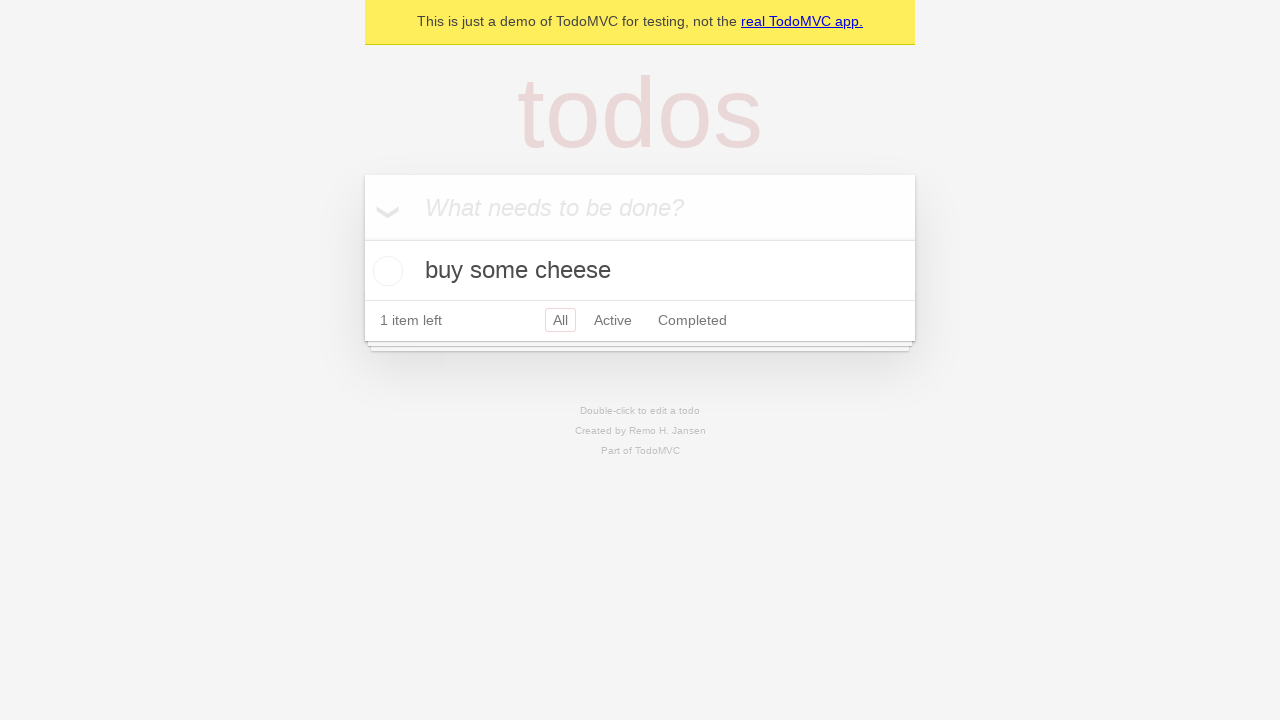

Filled todo input with 'feed the cat' on internal:attr=[placeholder="What needs to be done?"i]
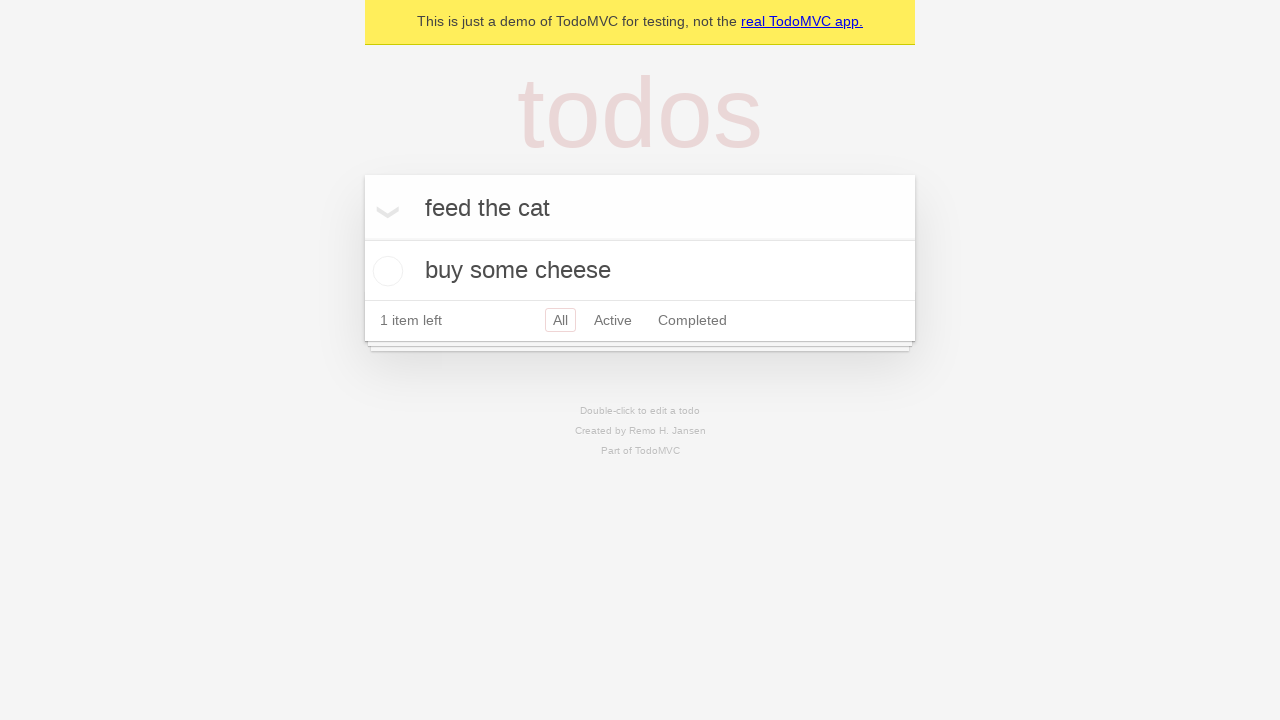

Pressed Enter to create todo 'feed the cat' on internal:attr=[placeholder="What needs to be done?"i]
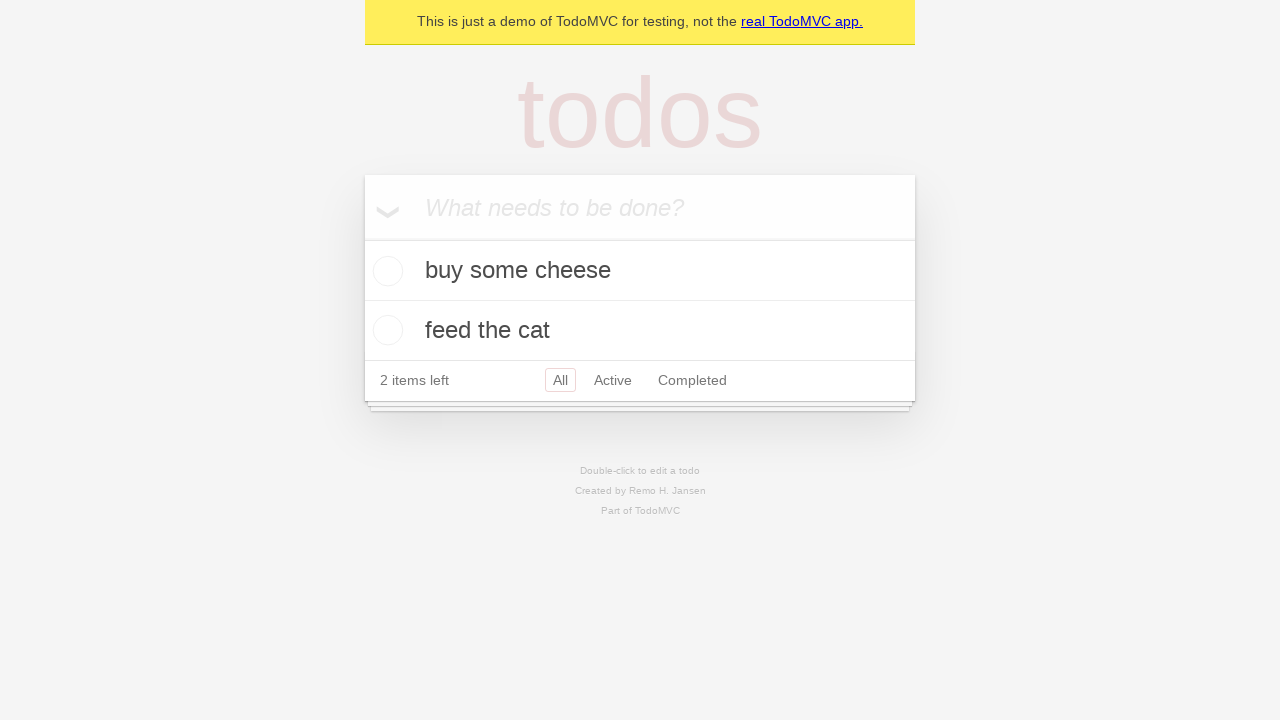

Filled todo input with 'book a doctors appointment' on internal:attr=[placeholder="What needs to be done?"i]
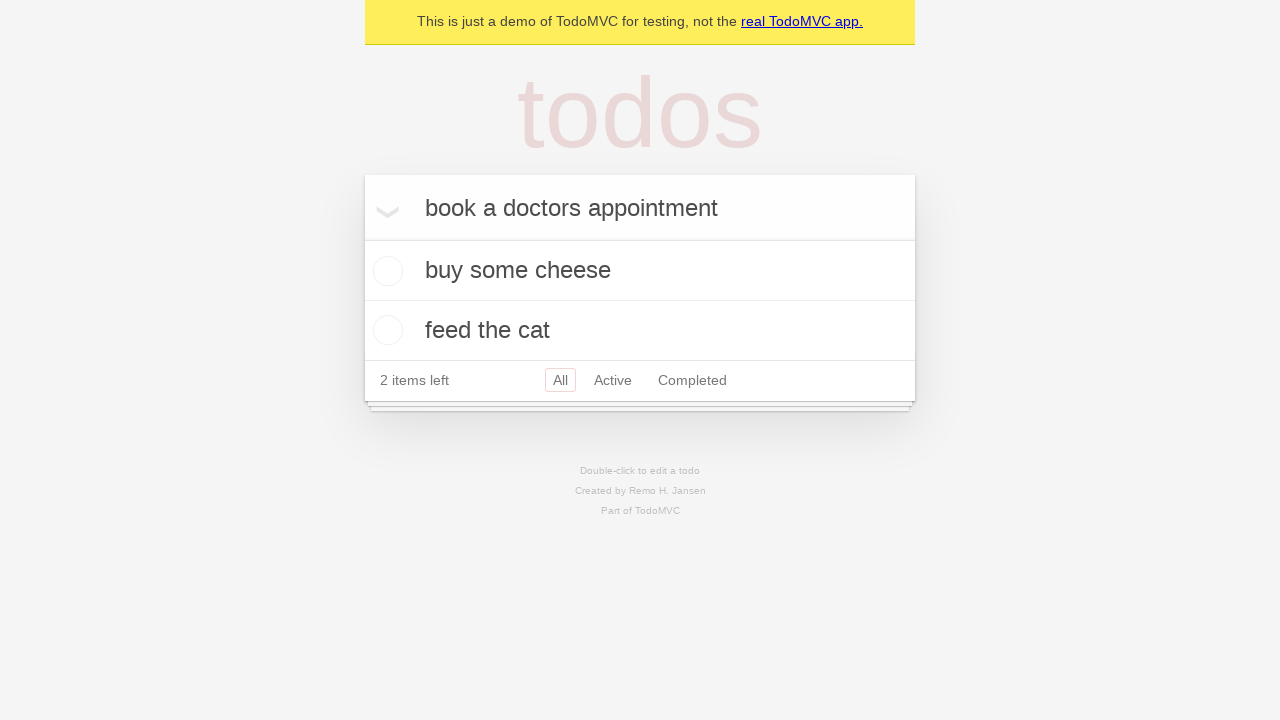

Pressed Enter to create todo 'book a doctors appointment' on internal:attr=[placeholder="What needs to be done?"i]
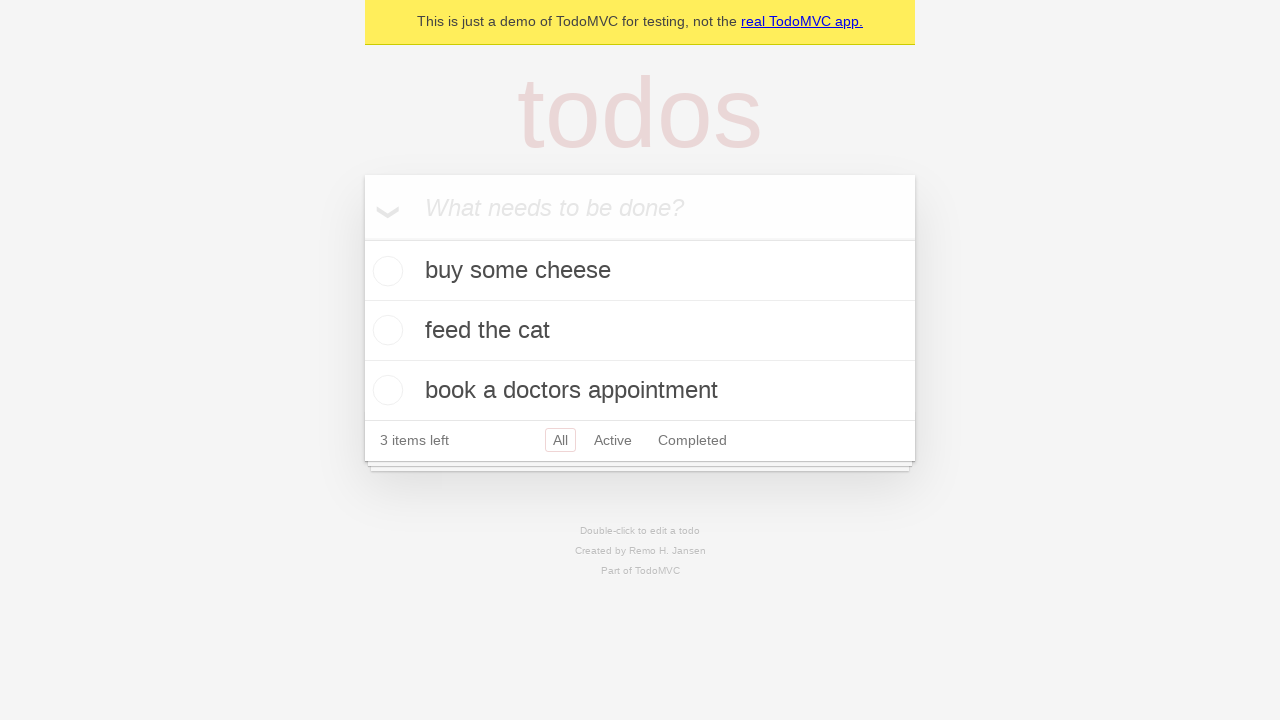

All three todo items have been created and loaded
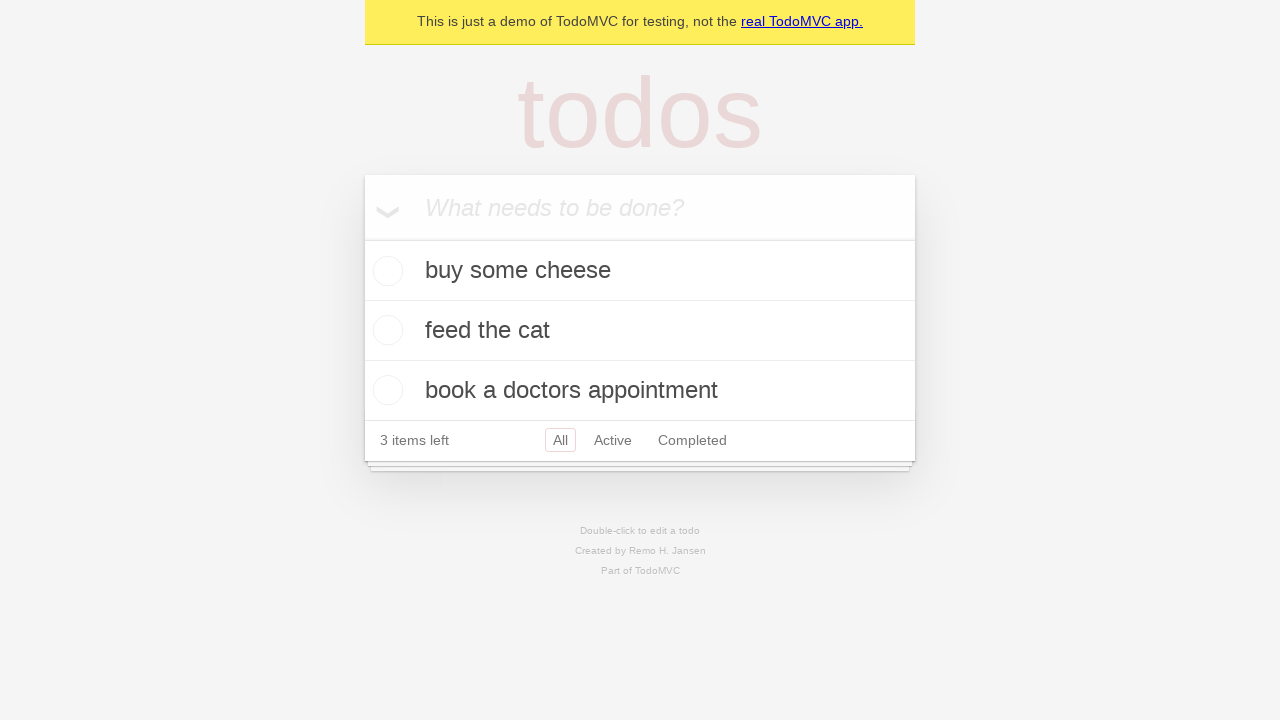

Checked the 'Mark all as complete' checkbox at (362, 238) on internal:label="Mark all as complete"i
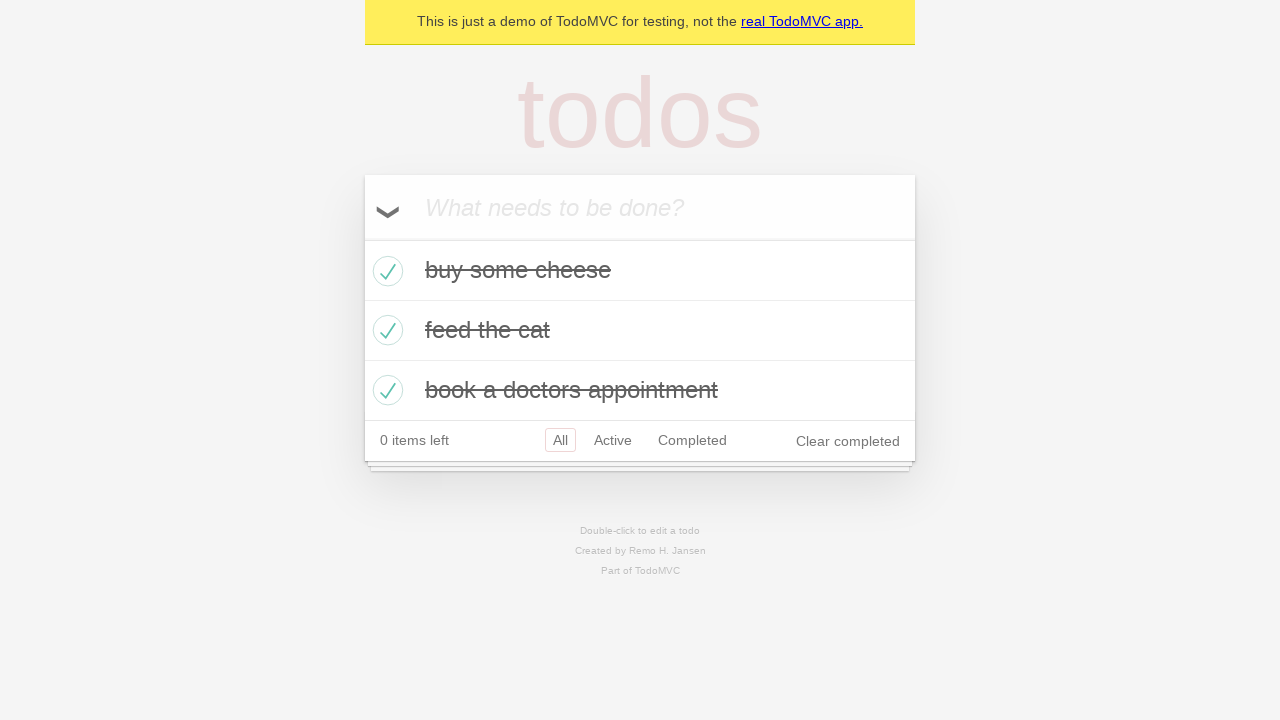

Waited for completion state animation to finish
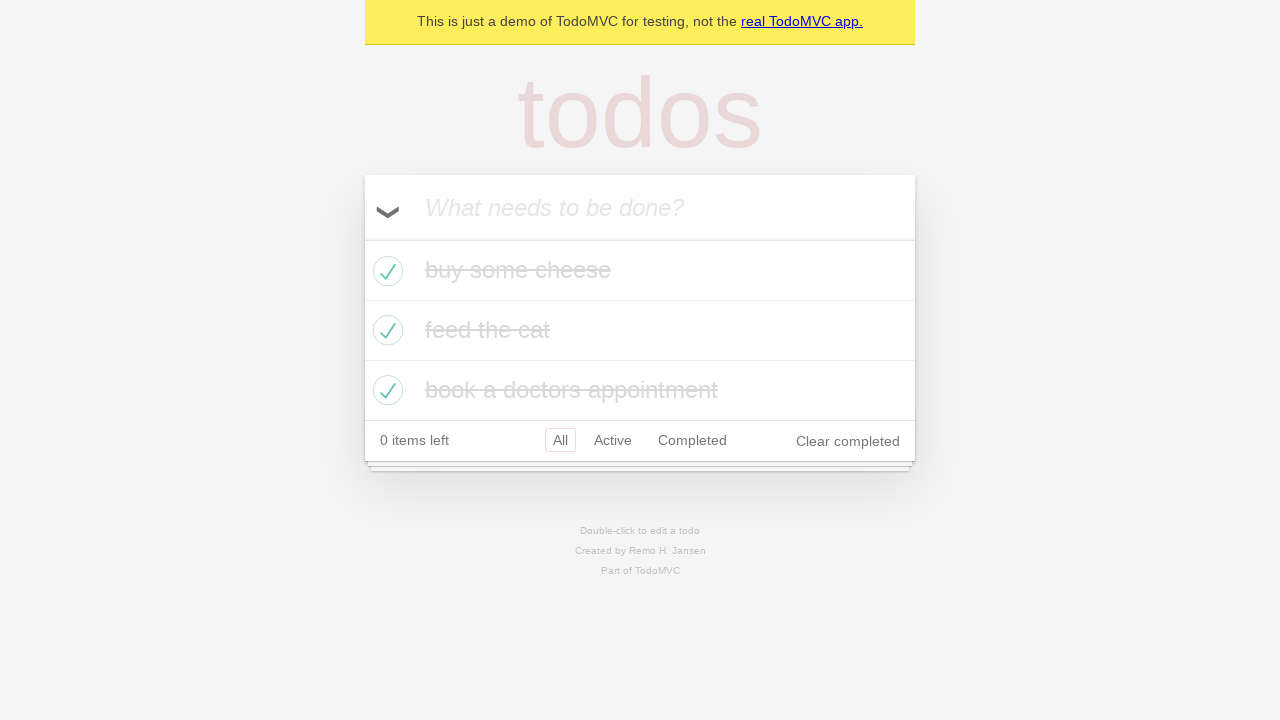

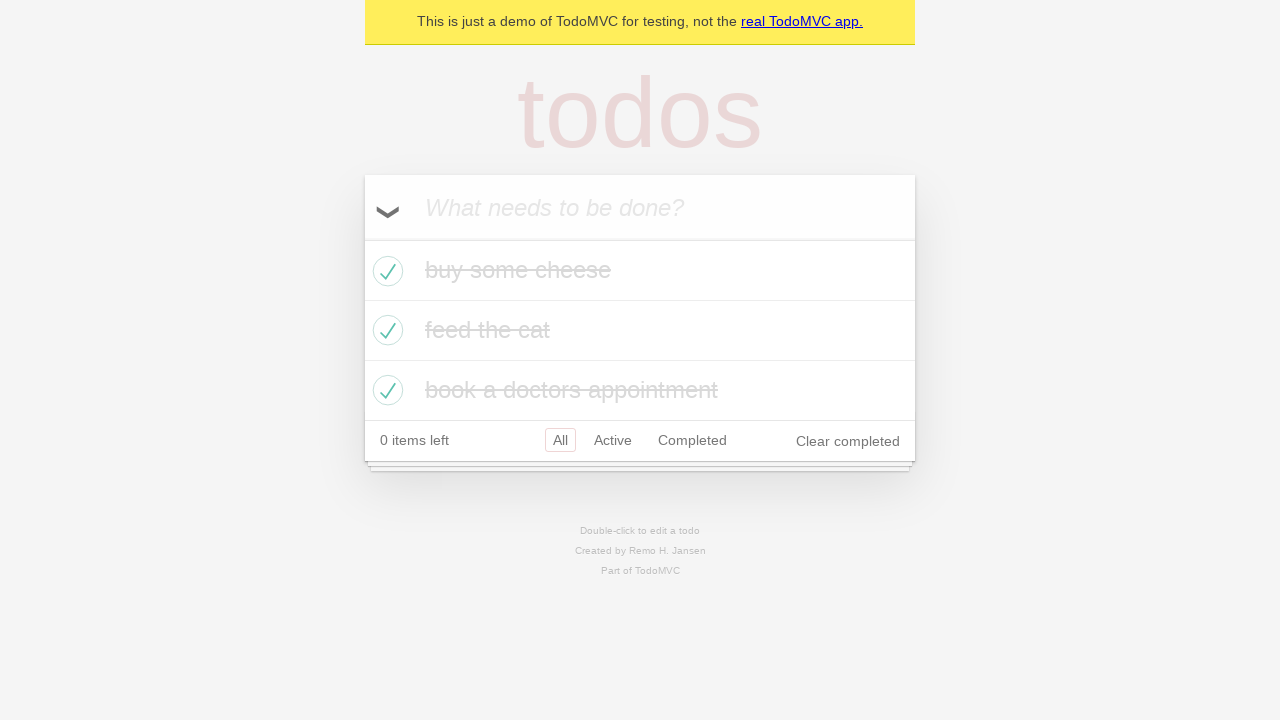